Tests that the 'All' filter shows all tasks by adding 3 tasks and verifying they are all visible when the All filter is selected

Starting URL: https://todomvc.com/examples/react/dist

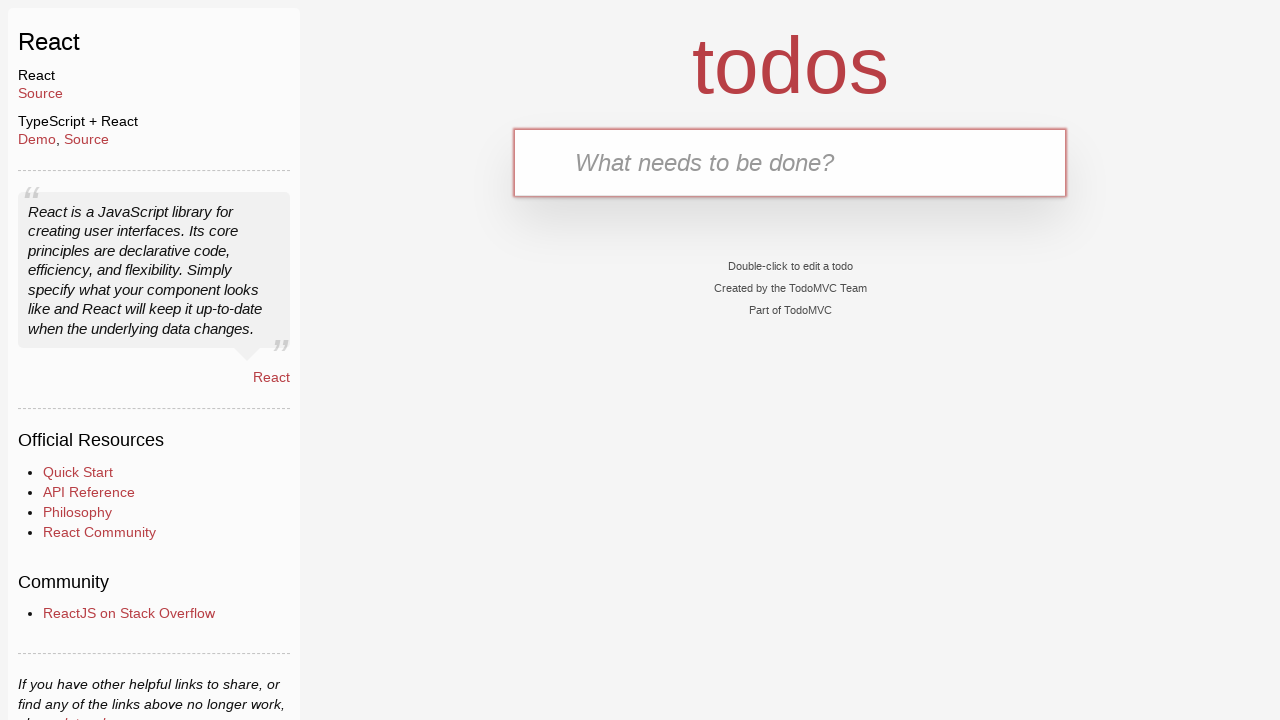

Filled task input field with 'Task 1' on input[placeholder='What needs to be done?']
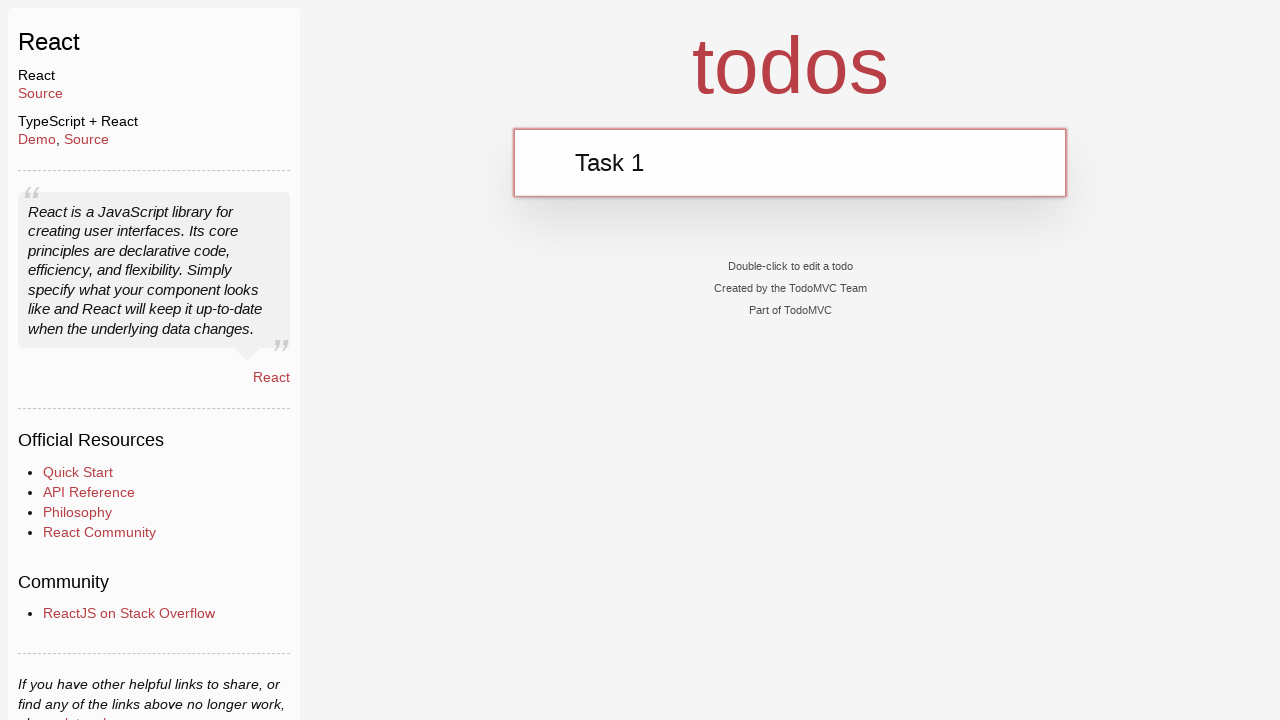

Pressed Enter to add Task 1 on input[placeholder='What needs to be done?']
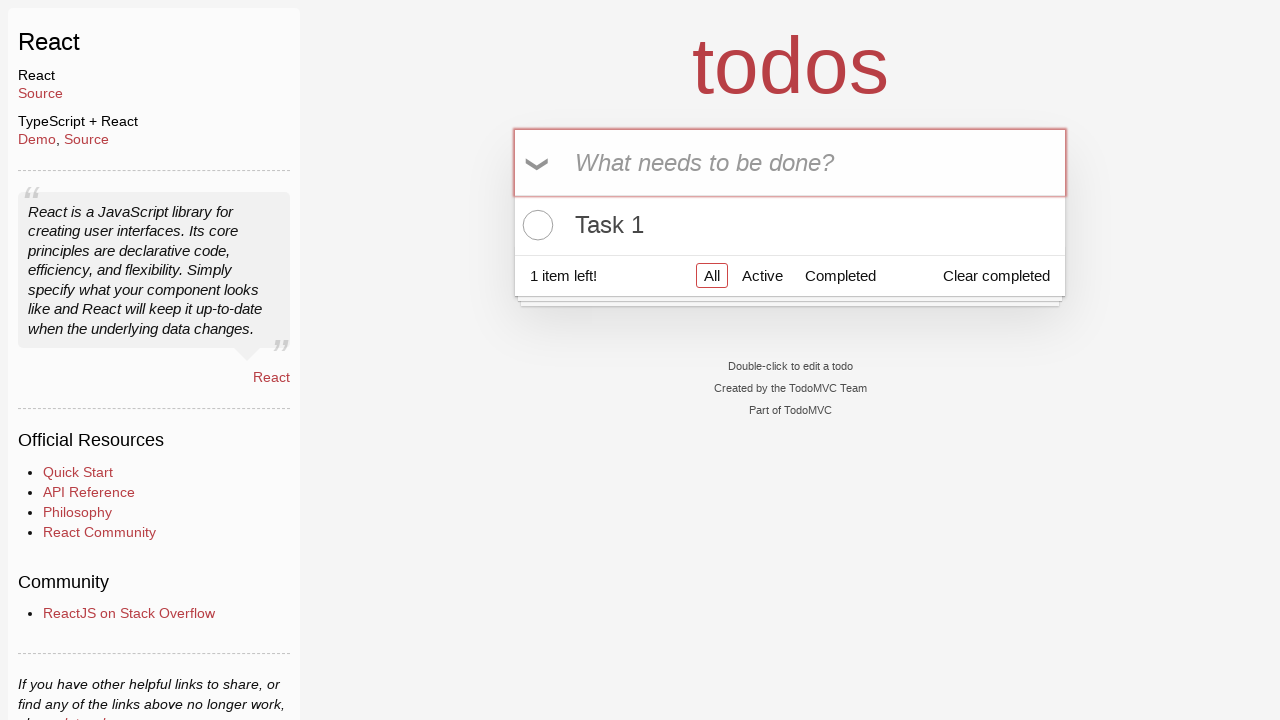

Filled task input field with 'Task 2' on input[placeholder='What needs to be done?']
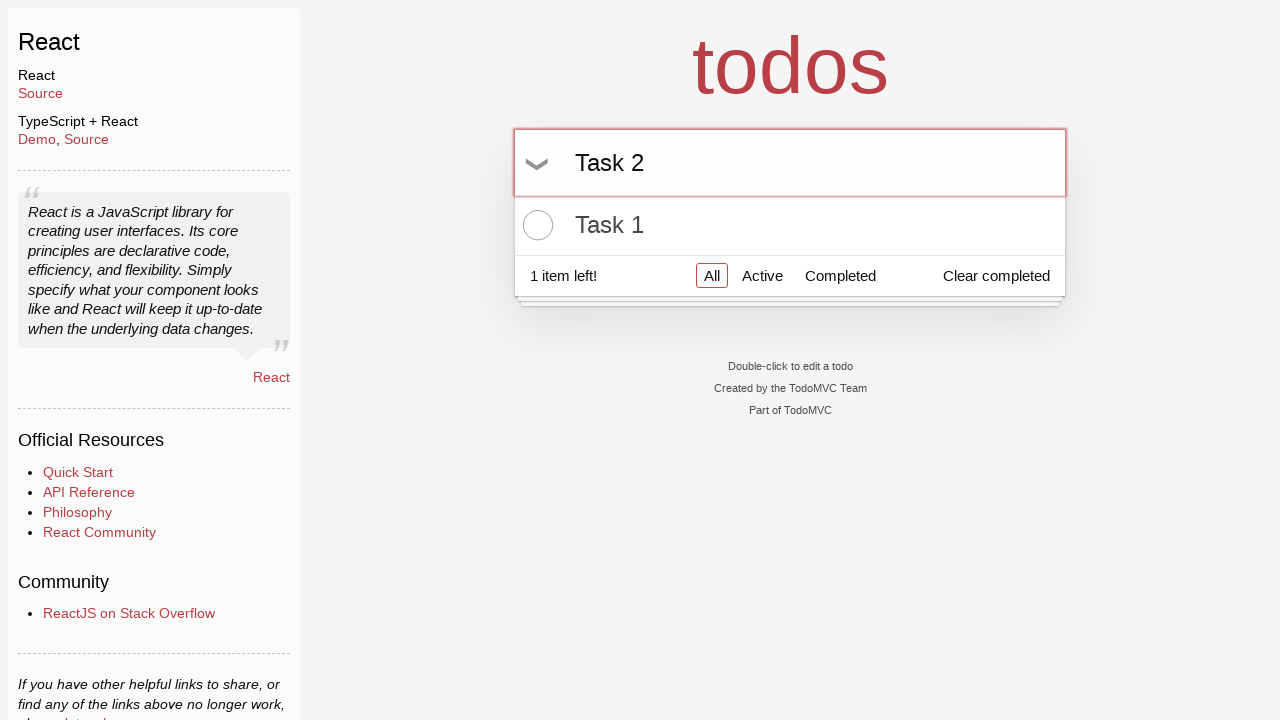

Pressed Enter to add Task 2 on input[placeholder='What needs to be done?']
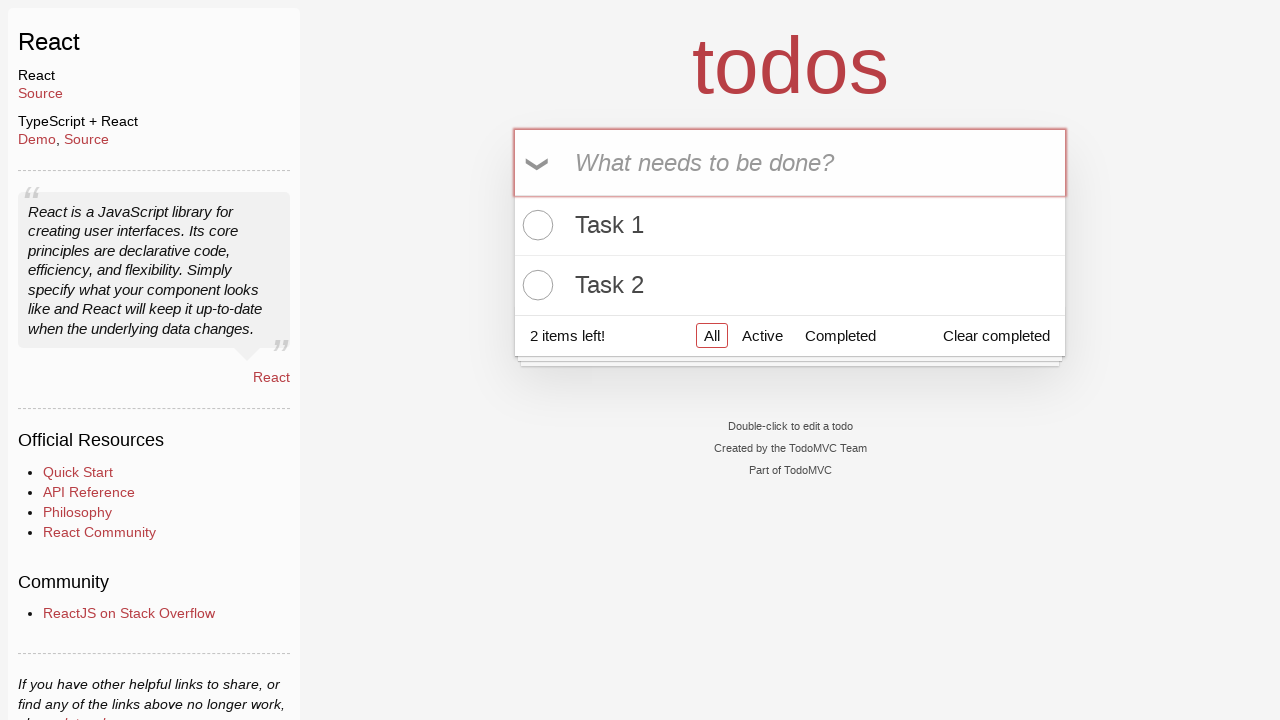

Filled task input field with 'Task 3' on input[placeholder='What needs to be done?']
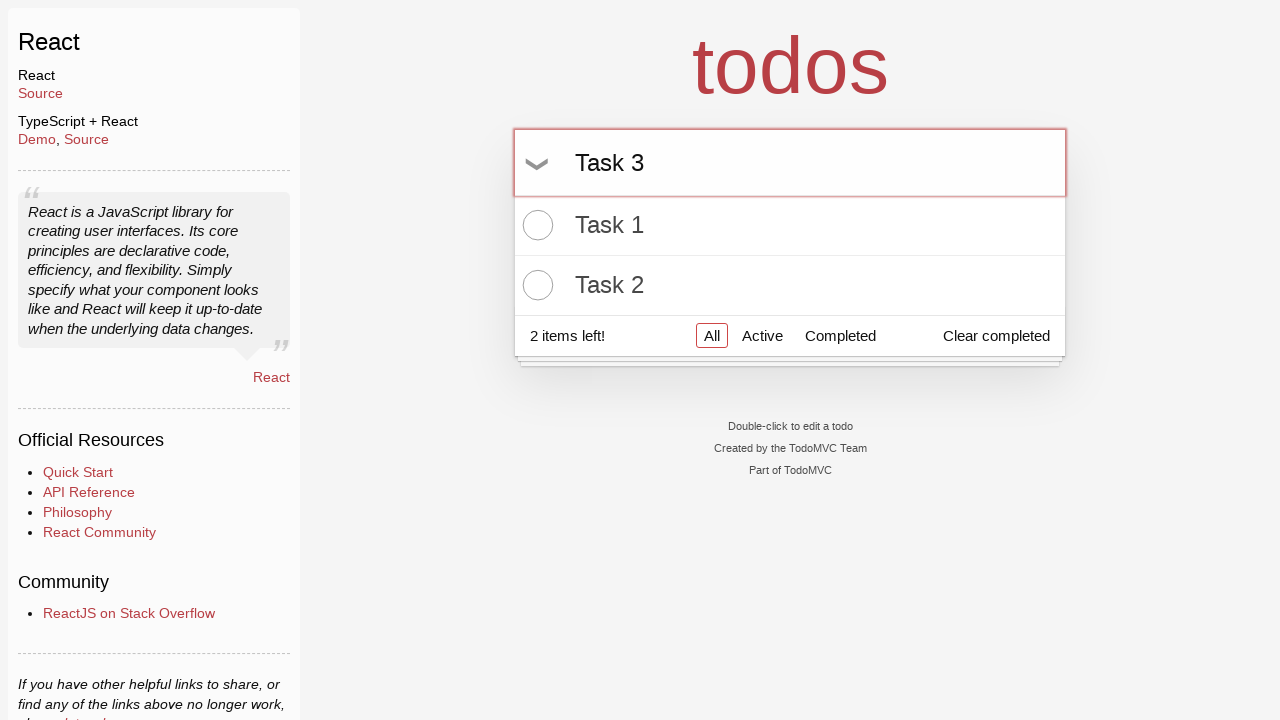

Pressed Enter to add Task 3 on input[placeholder='What needs to be done?']
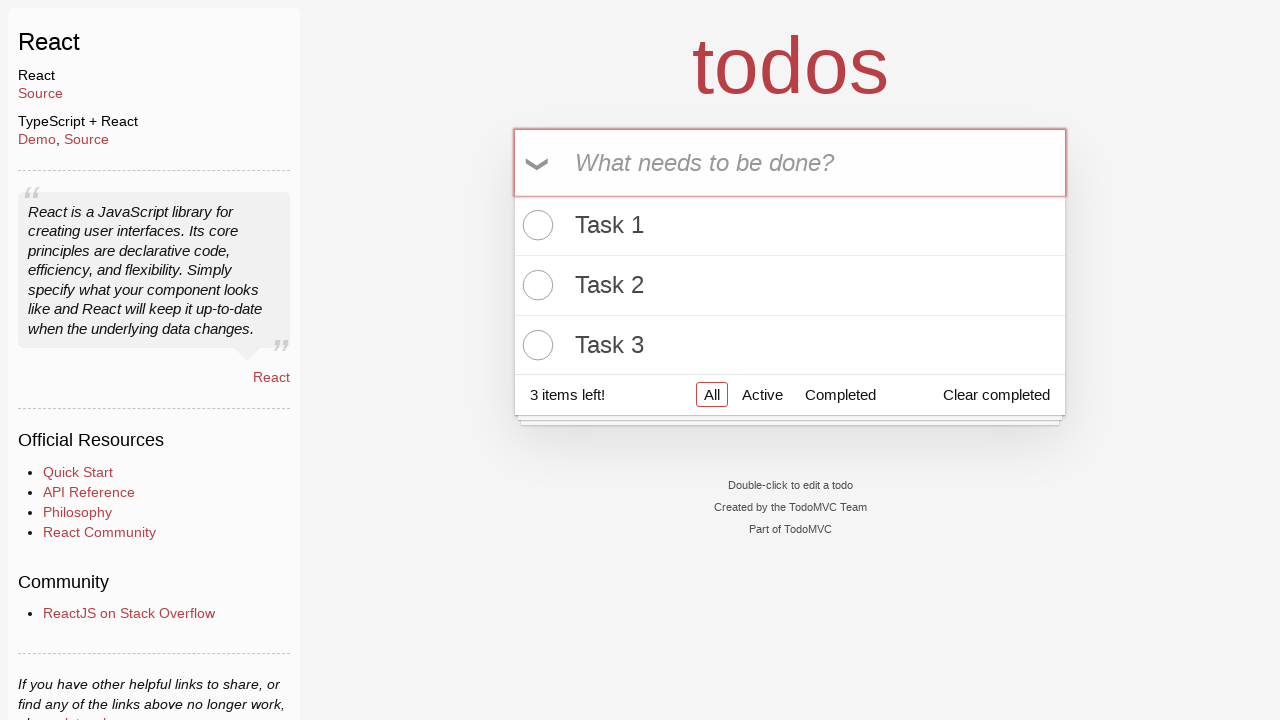

Clicked 'All' filter button at (712, 395) on a:has-text('All')
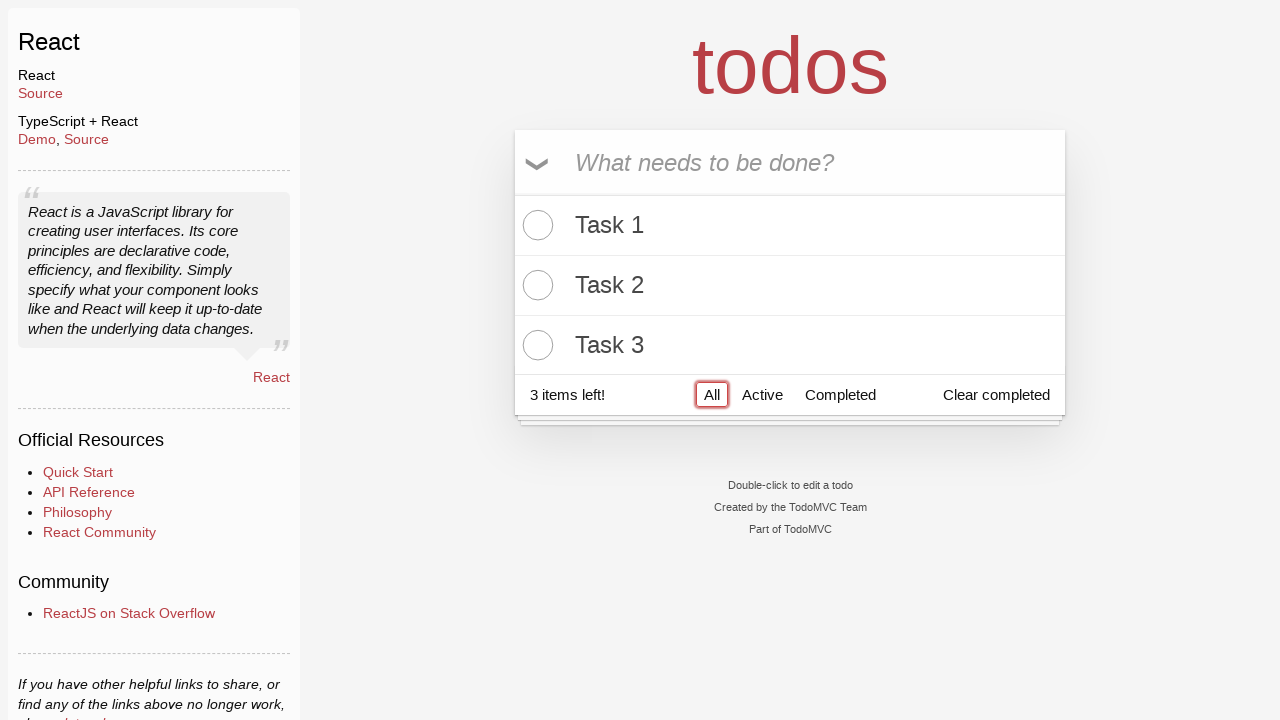

Verified all tasks are visible in the task list
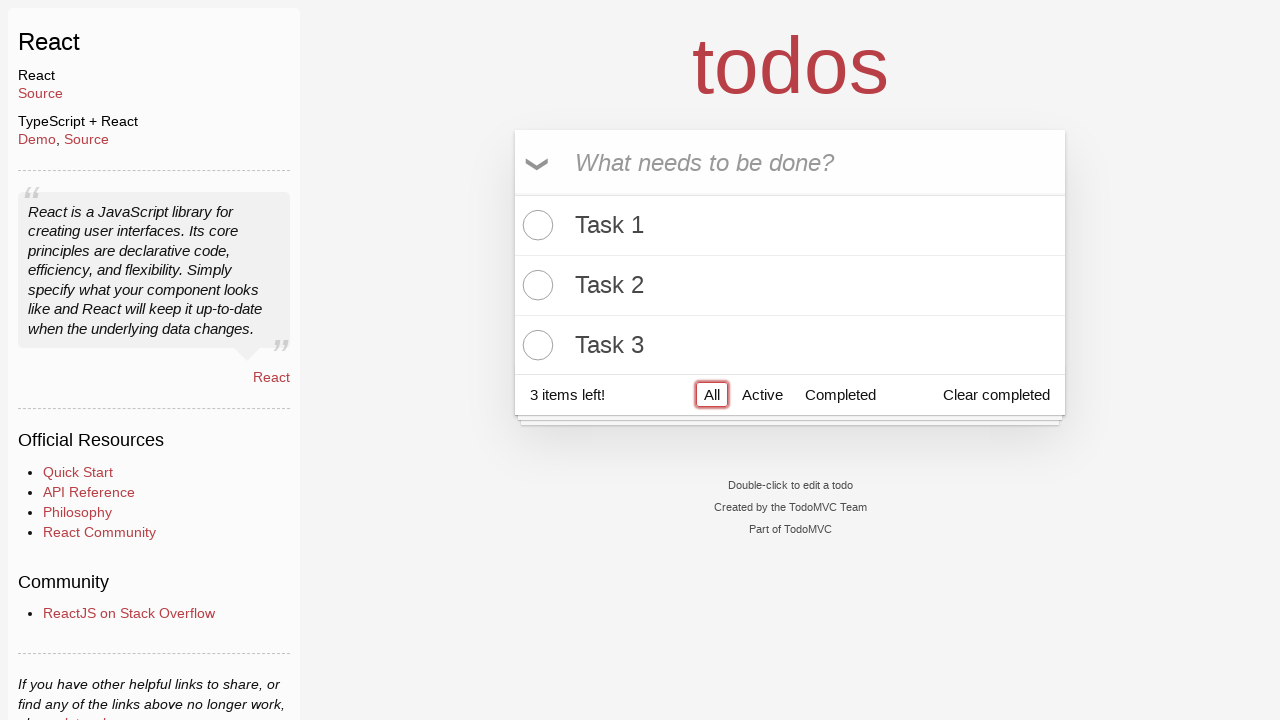

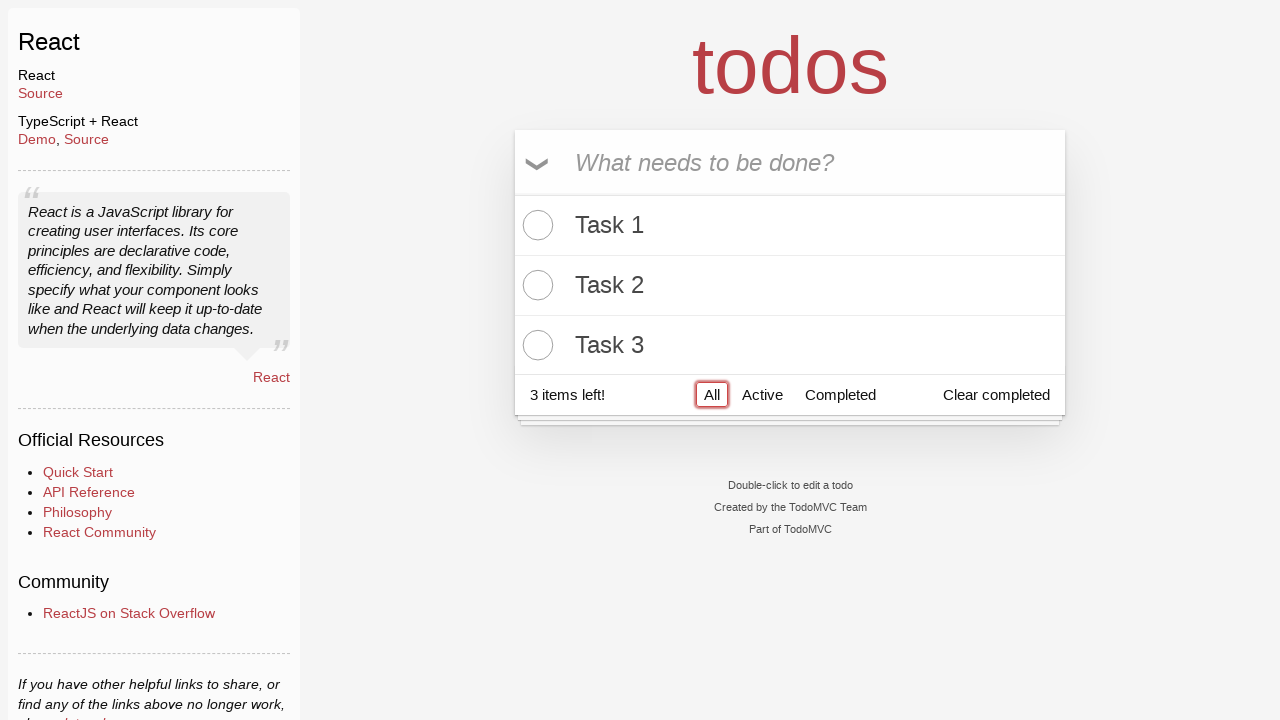